Tests a math quiz form by reading an input value from the page, calculating the answer using a mathematical formula (log of absolute value of 12*sin(x)), filling in the result, checking required checkboxes, and submitting the form.

Starting URL: http://suninjuly.github.io/math.html

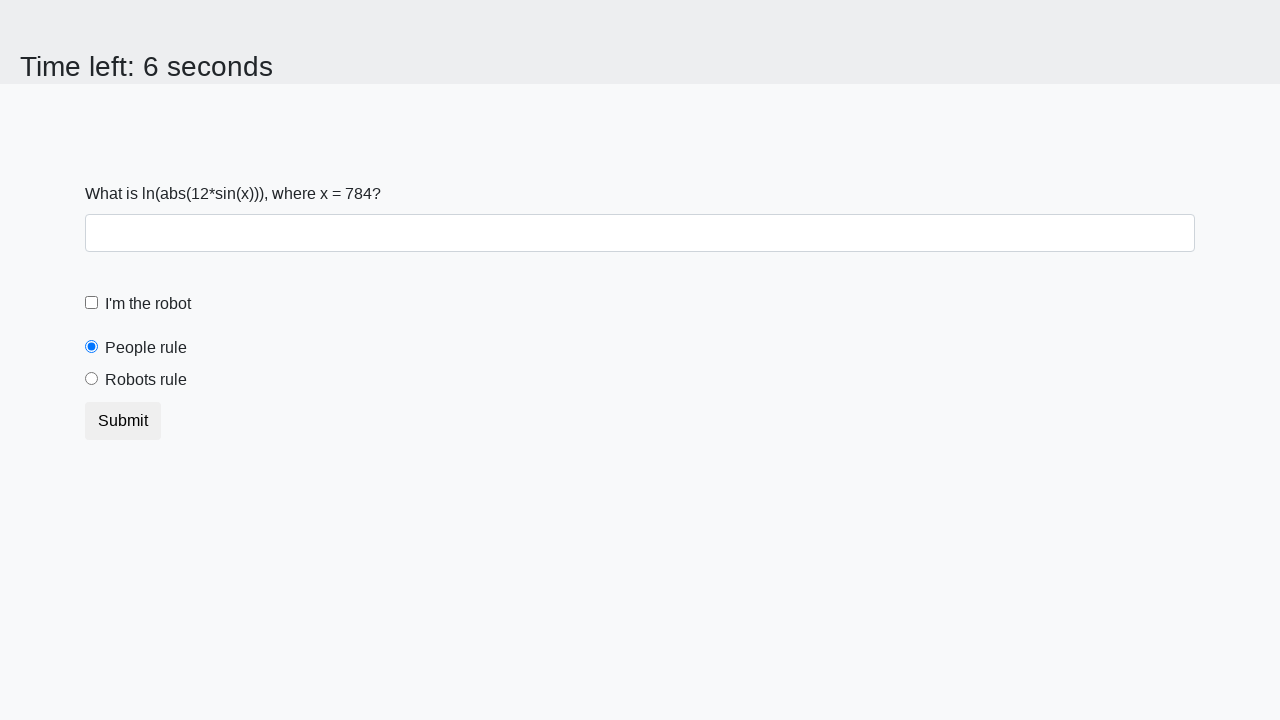

Located the input value element
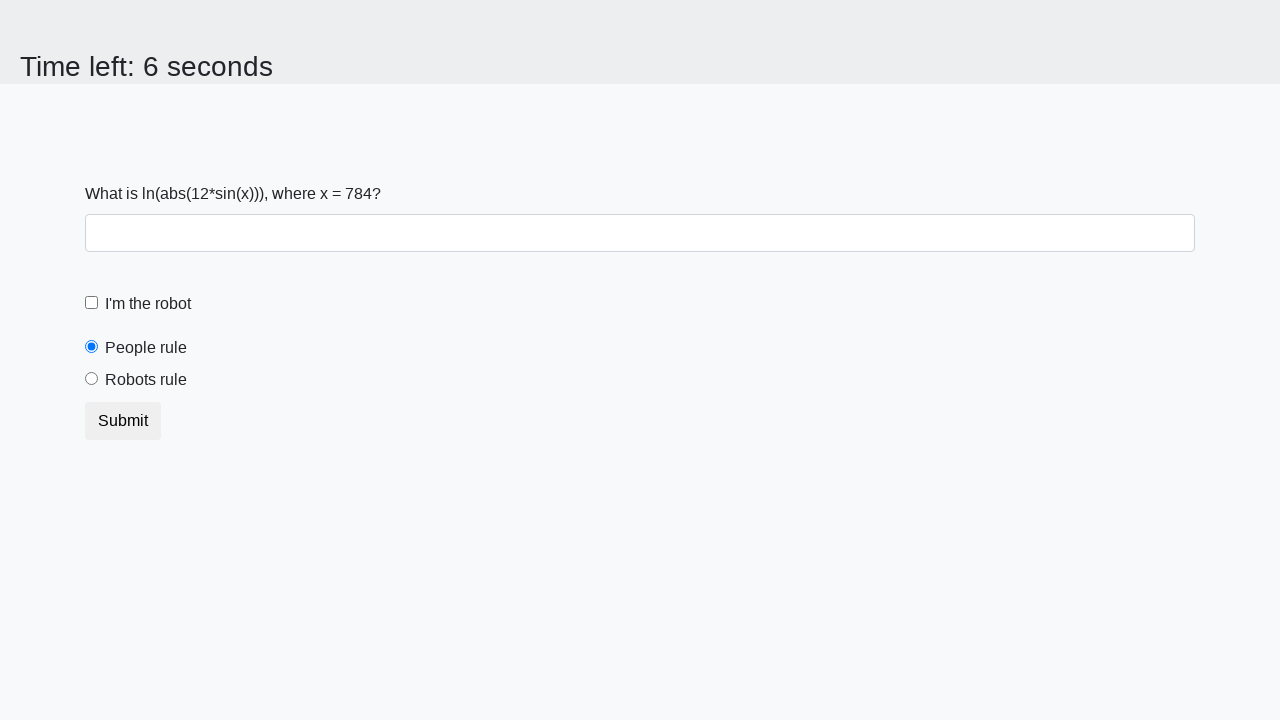

Read input value from page: 784
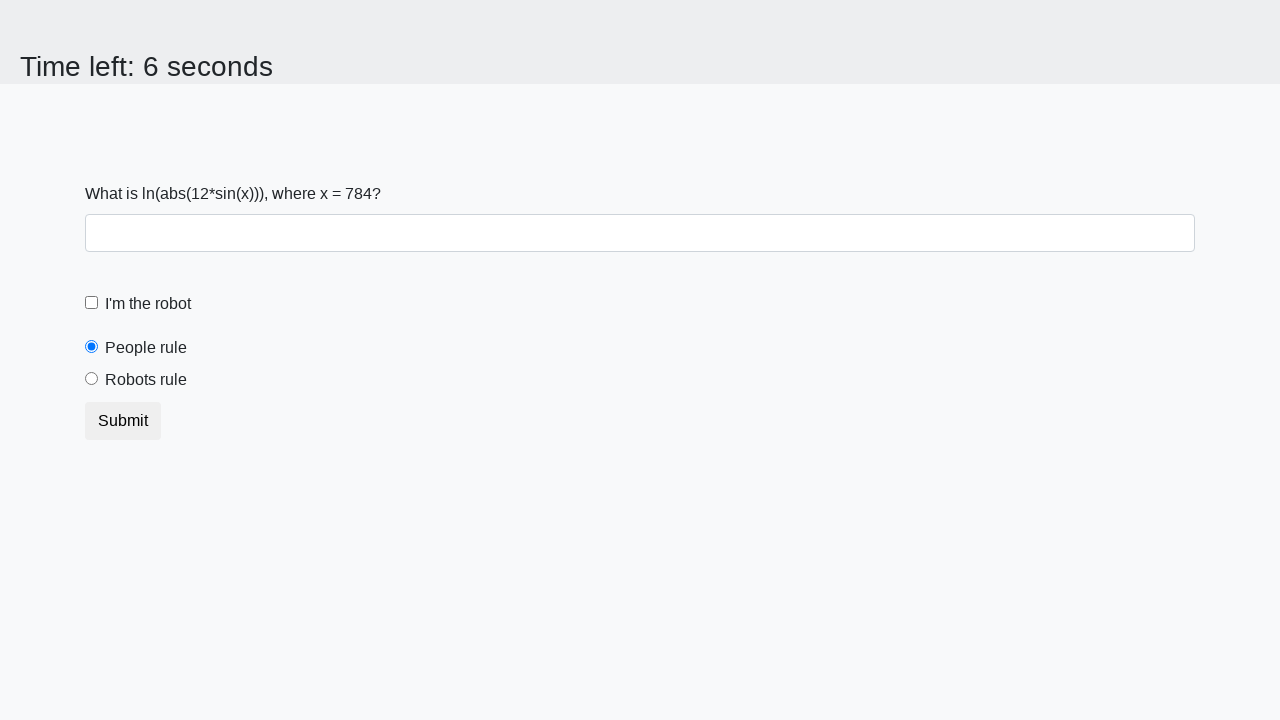

Calculated answer using formula log(|12*sin(784)|): 2.469930978157057
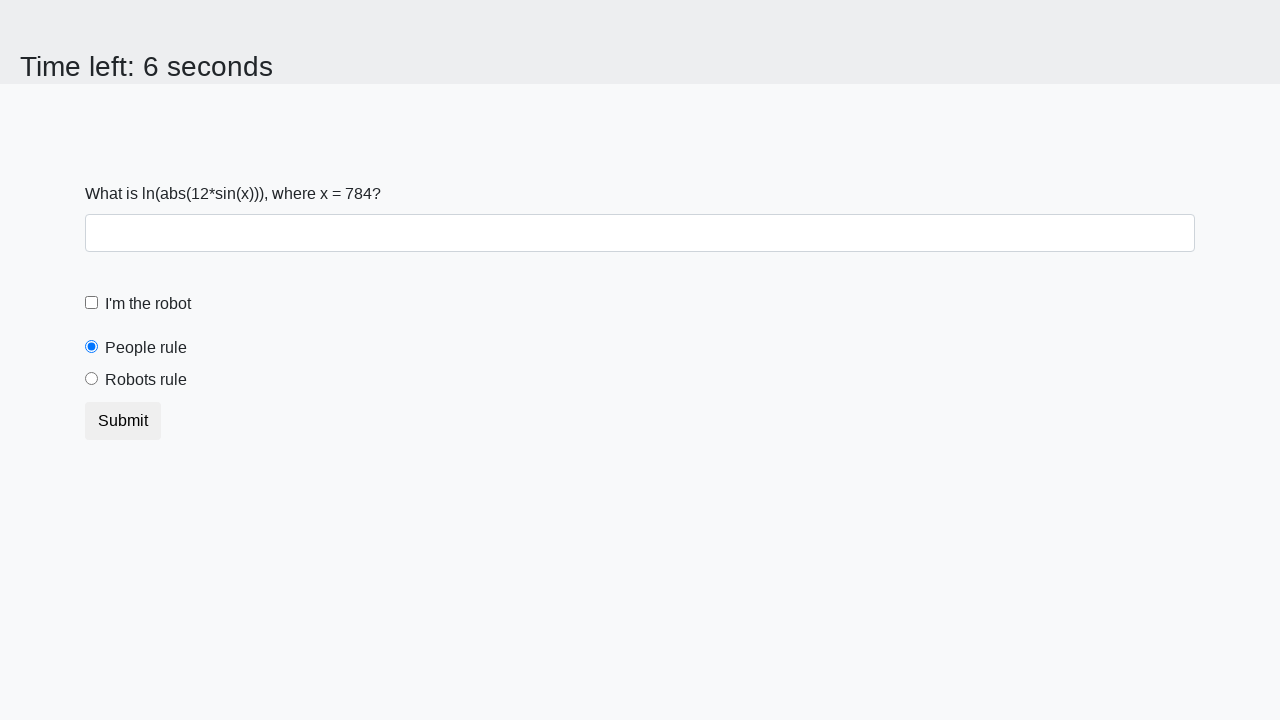

Filled answer field with calculated value: 2.469930978157057 on #answer
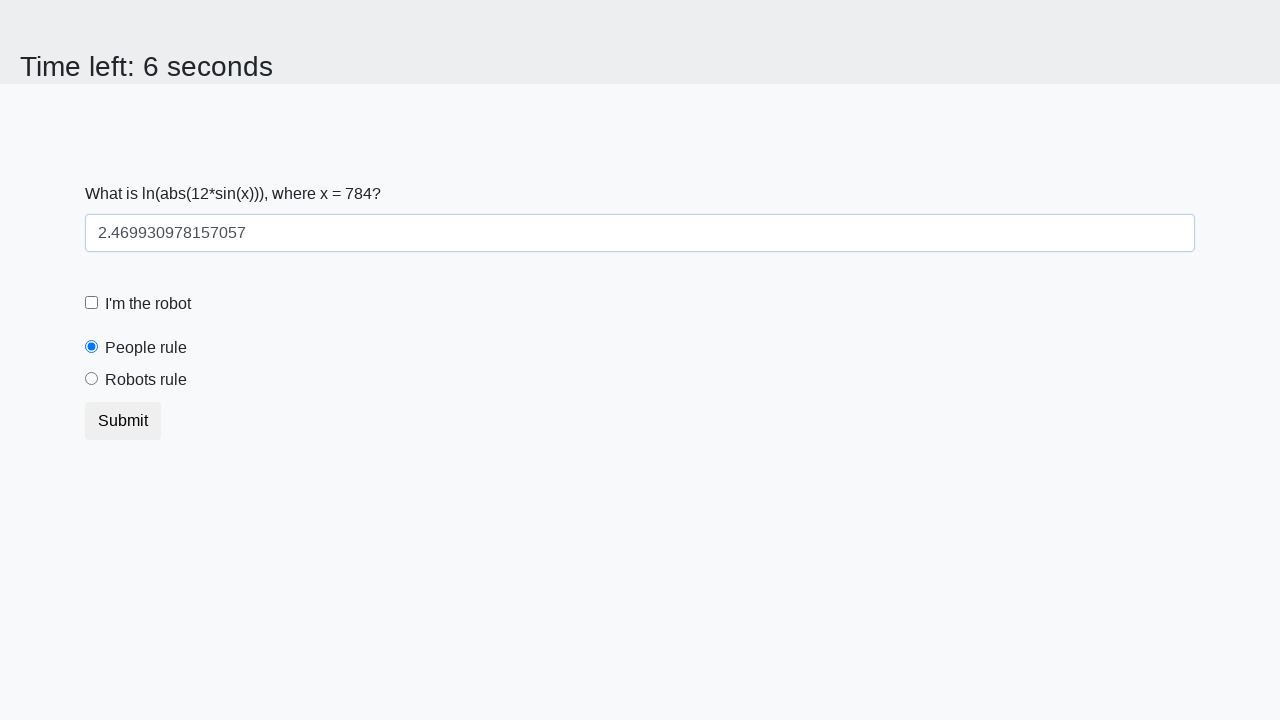

Checked the robot checkbox at (92, 303) on #robotCheckbox
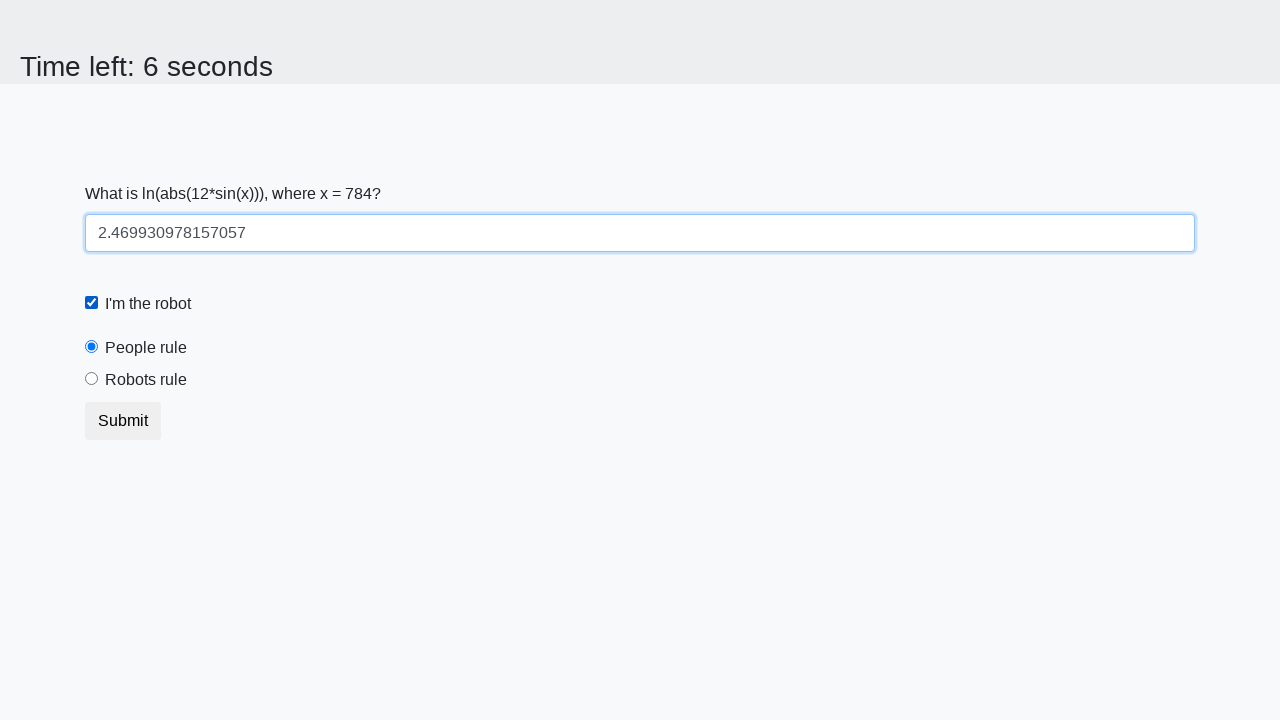

Clicked the robots rule checkbox at (92, 379) on #robotsRule
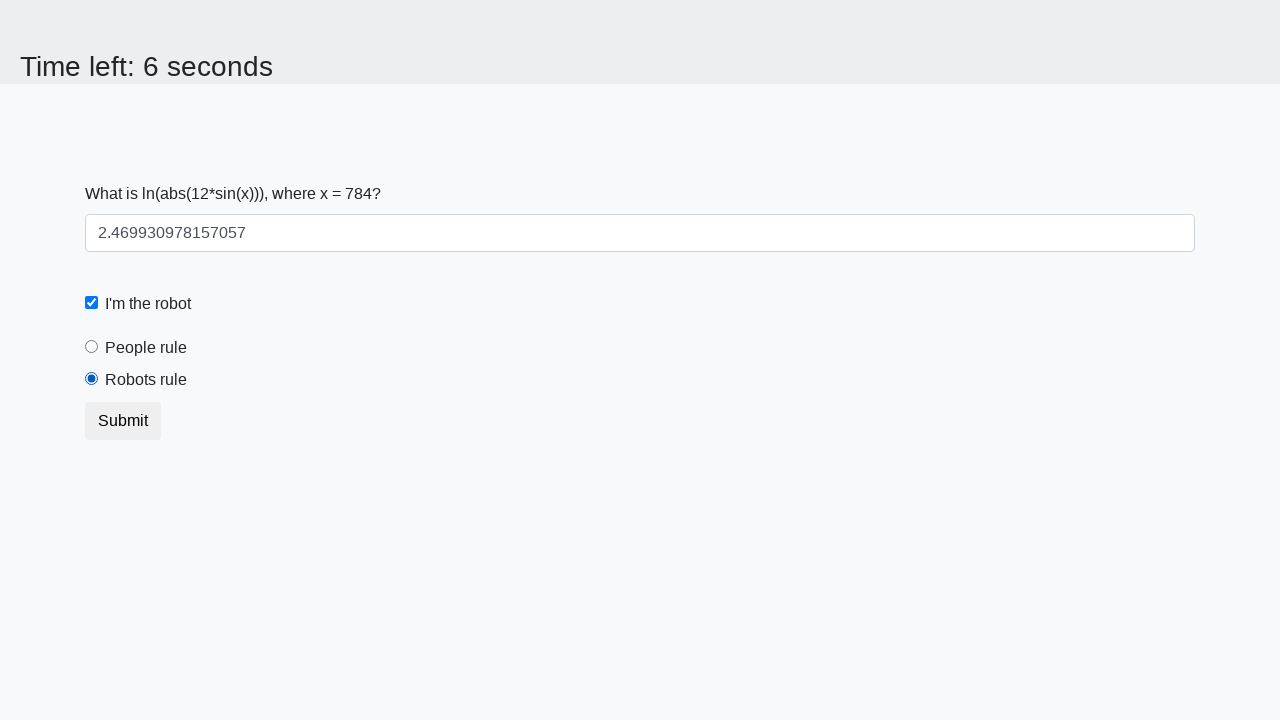

Clicked submit button to submit the form at (123, 421) on button.btn
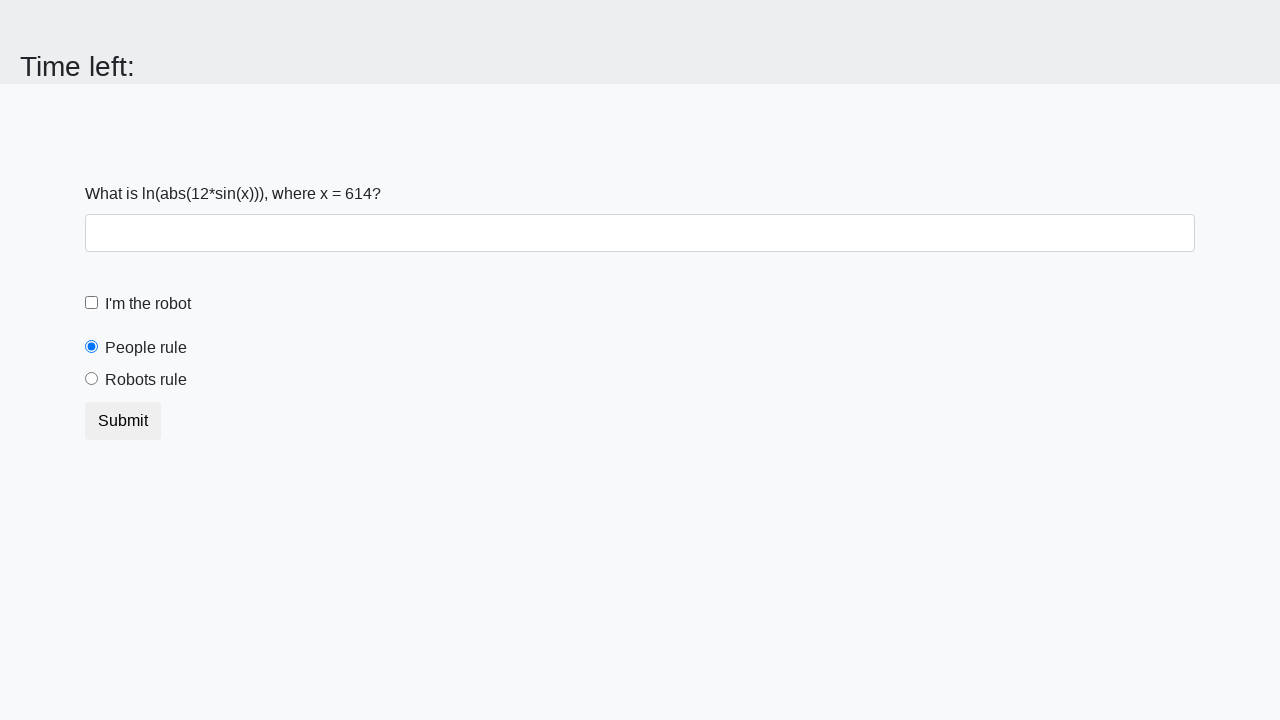

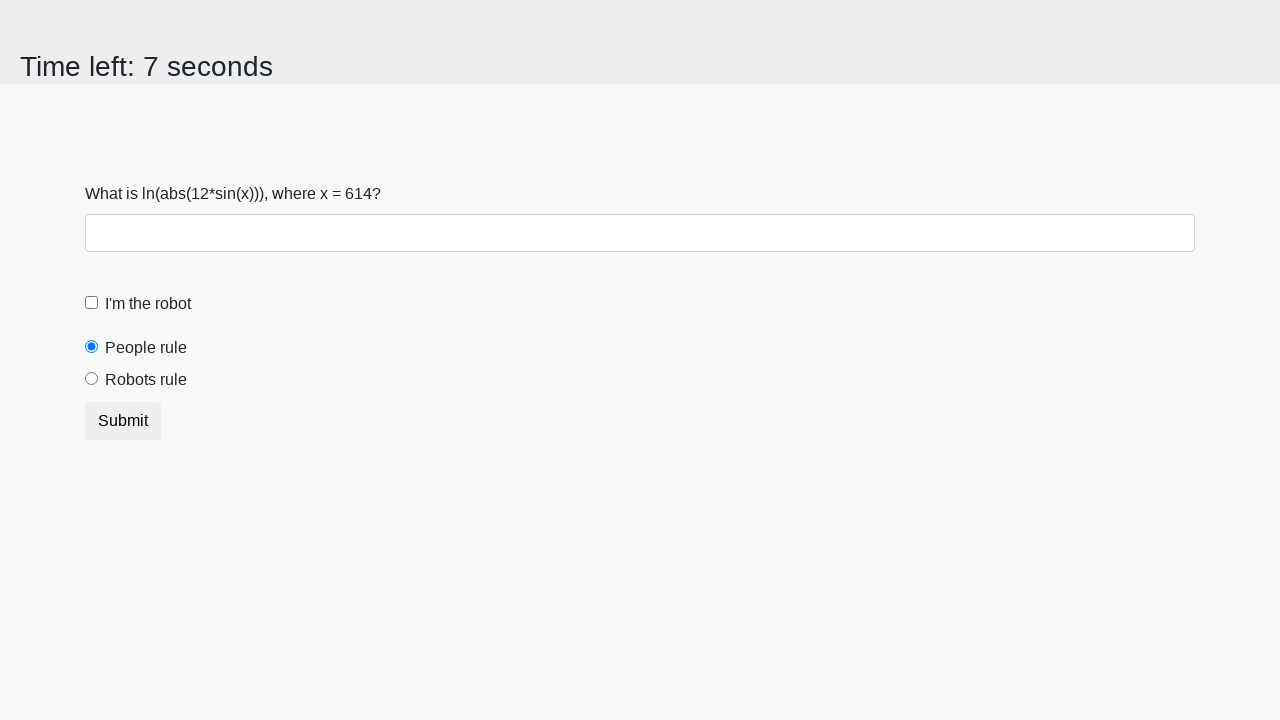